Solves a mathematical challenge by extracting an attribute value, calculating a result, and submitting a form with the answer along with checkbox and radio button selections

Starting URL: http://suninjuly.github.io/get_attribute.html

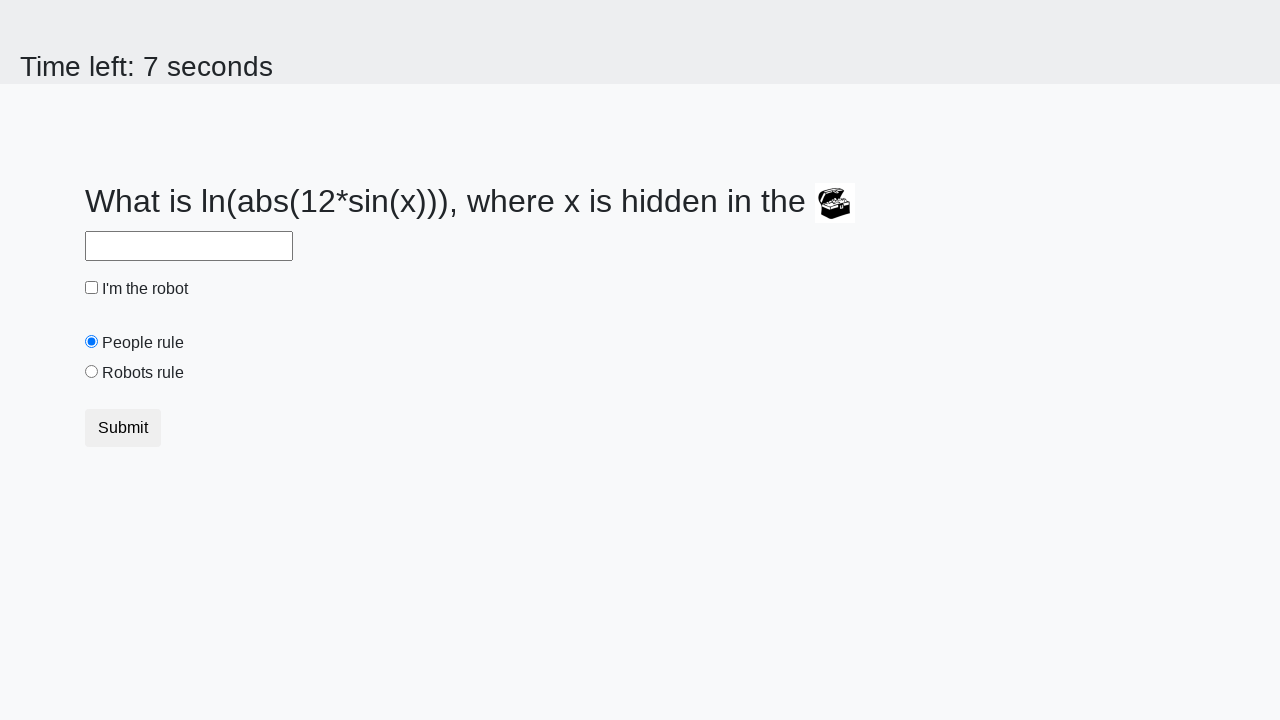

Located treasure element with ID 'treasure'
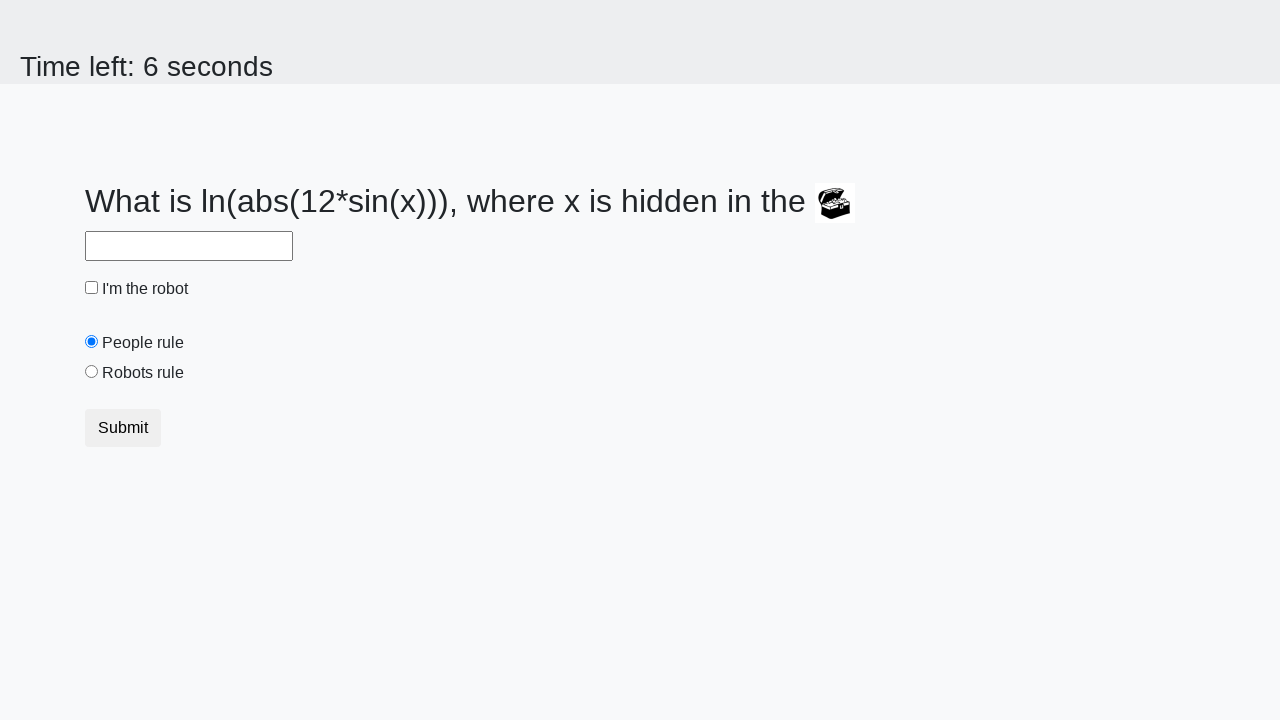

Extracted 'valuex' attribute value: 750
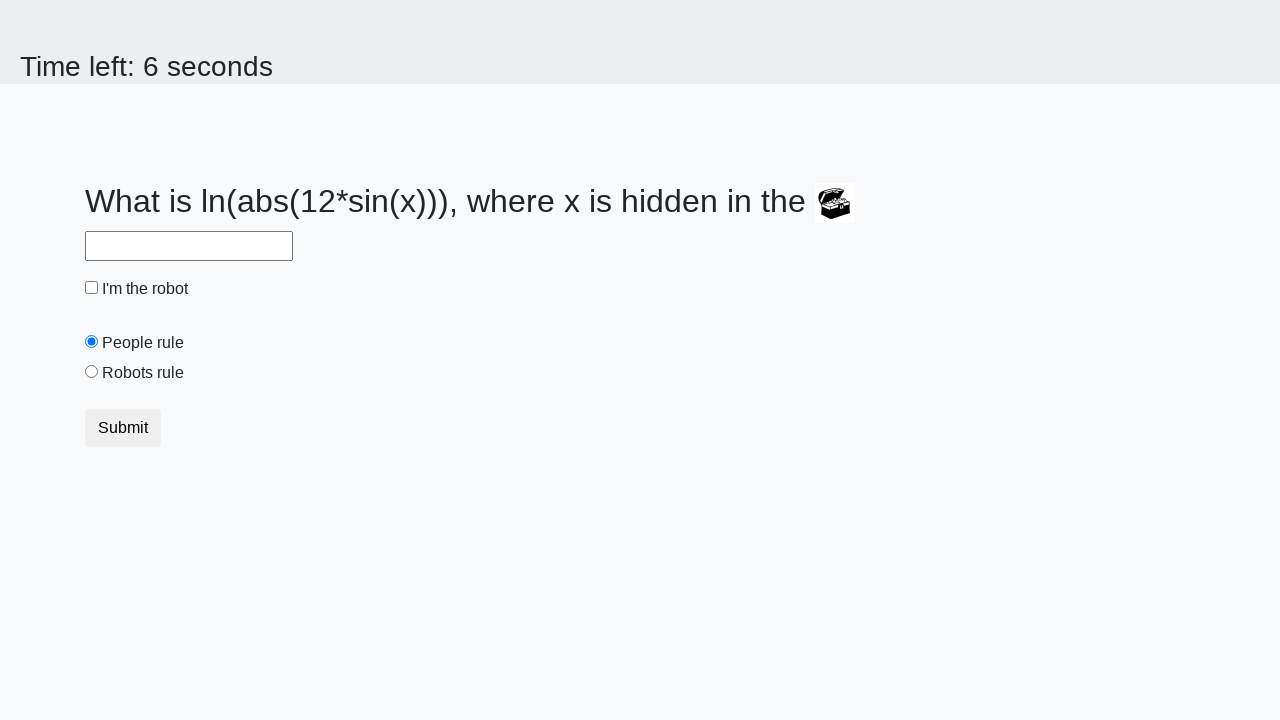

Calculated mathematical result: 2.190633504246656
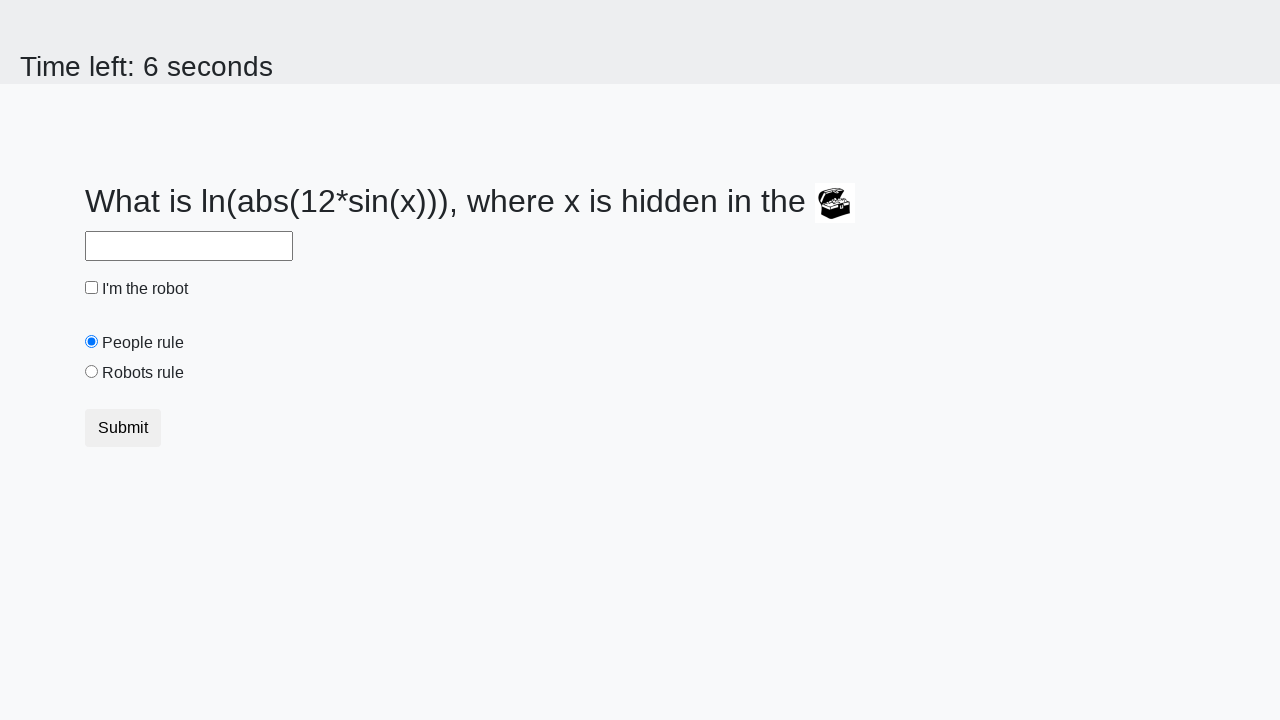

Filled answer field with calculated value: 2.190633504246656 on #answer
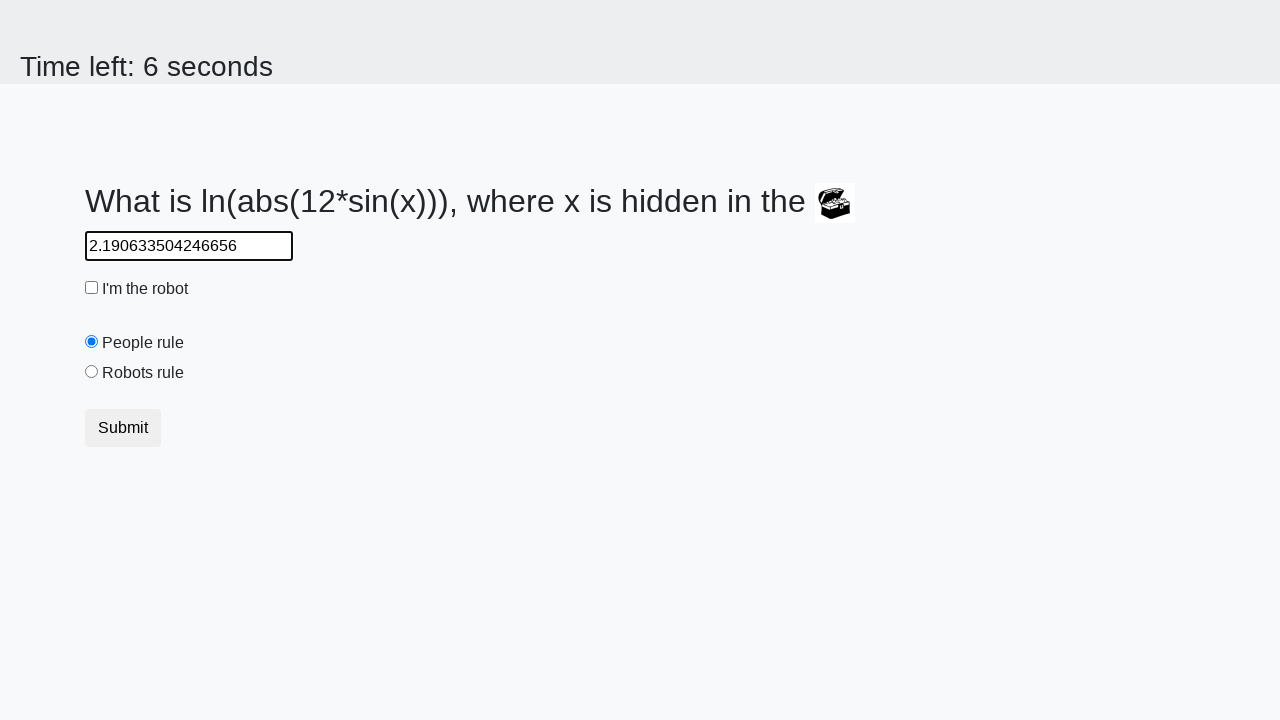

Checked the robot checkbox at (92, 288) on #robotCheckbox
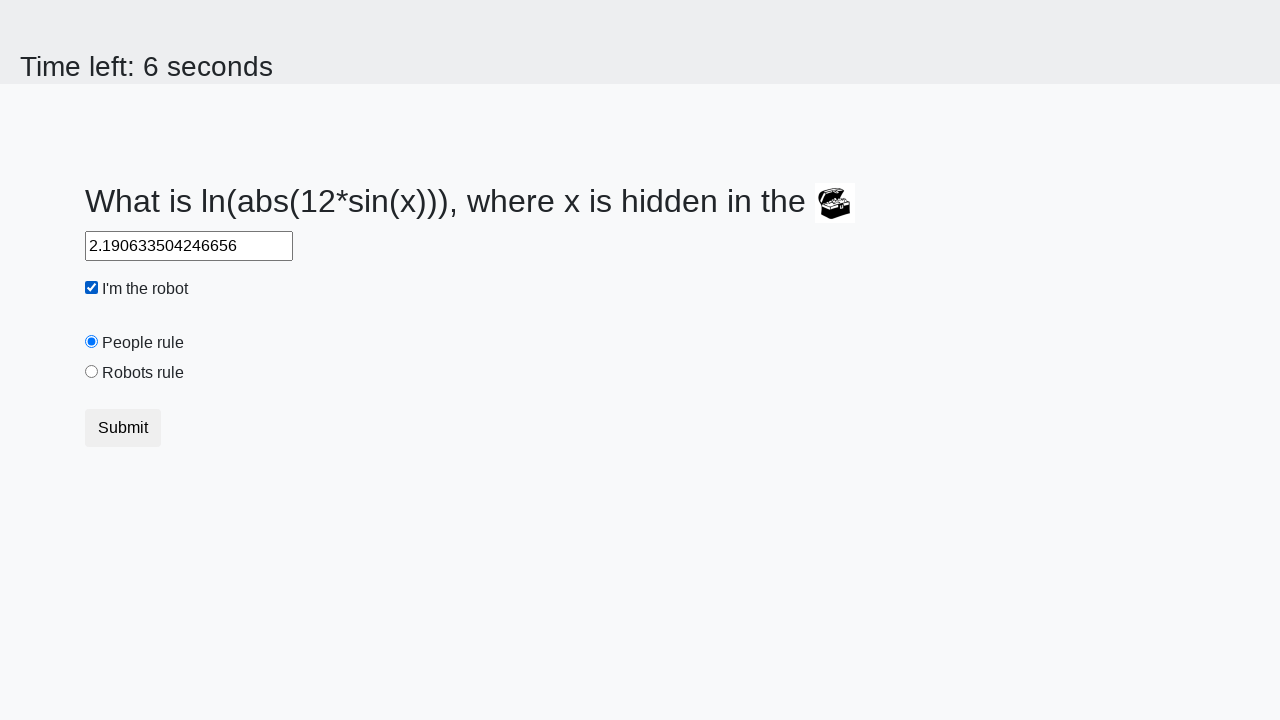

Selected 'robots rule' radio button at (92, 372) on #robotsRule
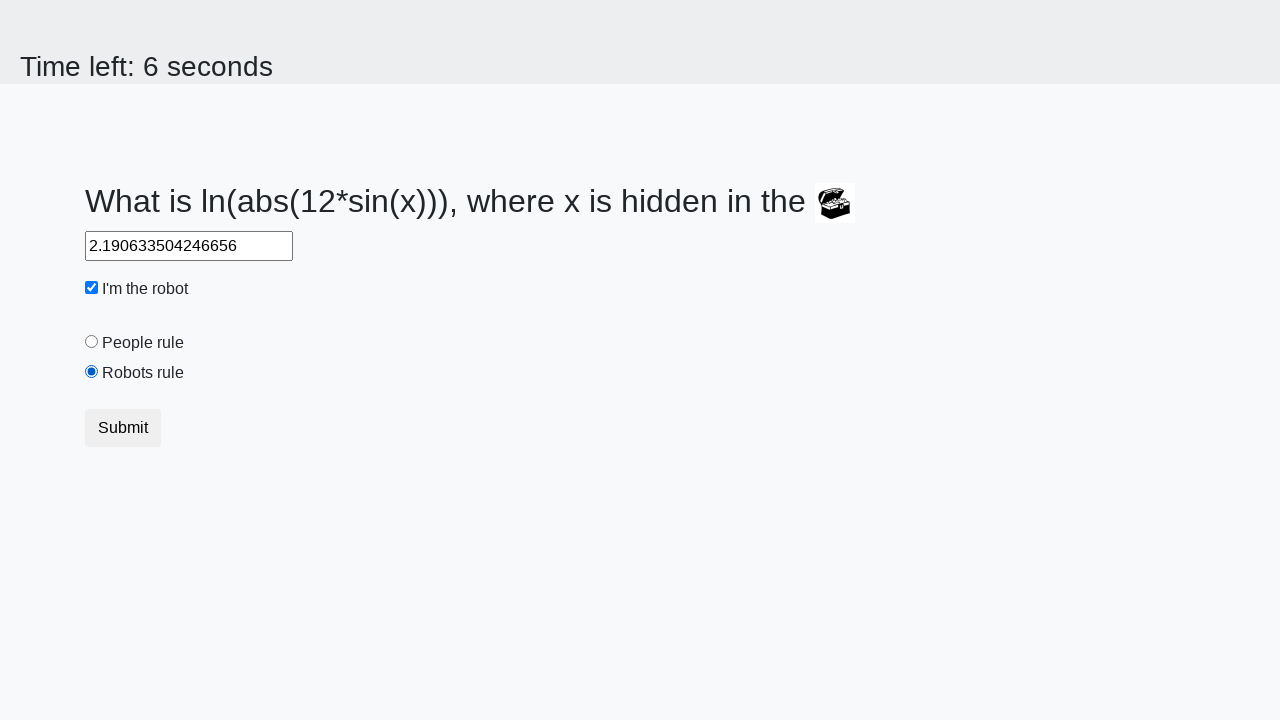

Clicked Submit button to submit the form at (123, 428) on button:text('Submit')
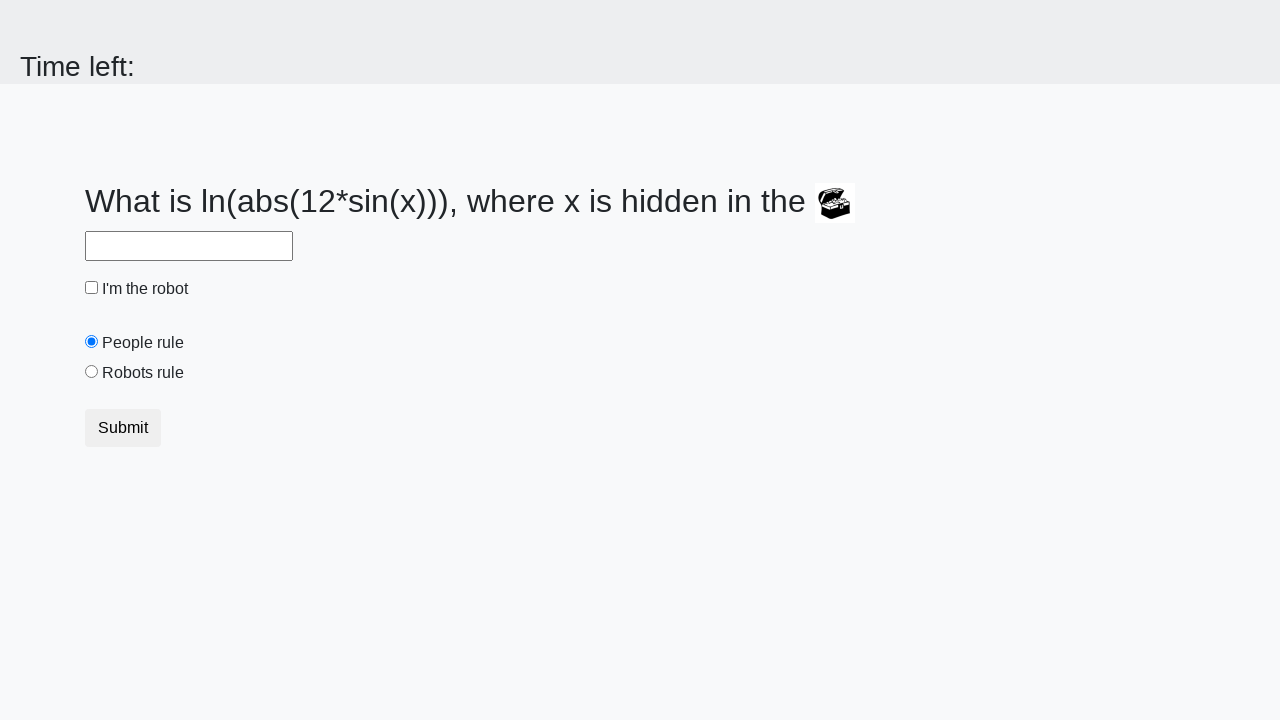

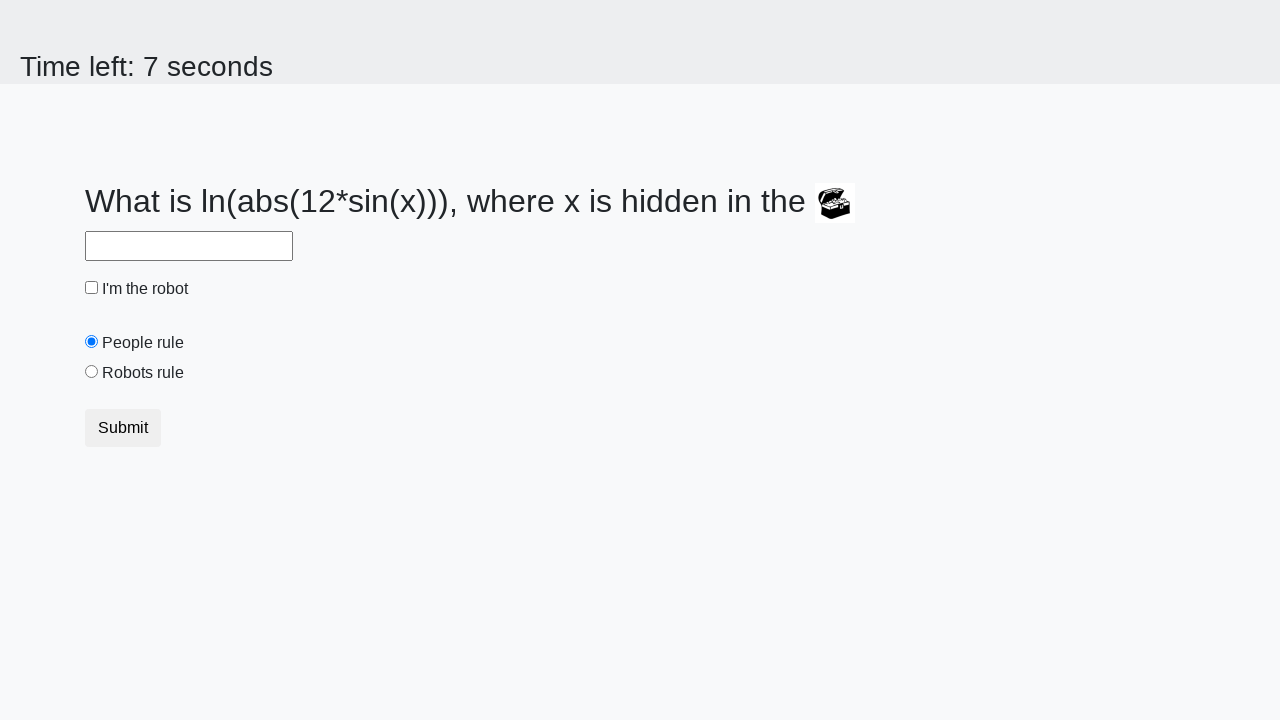